Navigates to the LetsKodeIt Teachable homepage and clicks on the "Practice" link to verify navigation works correctly

Starting URL: https://letskodeit.teachable.com/

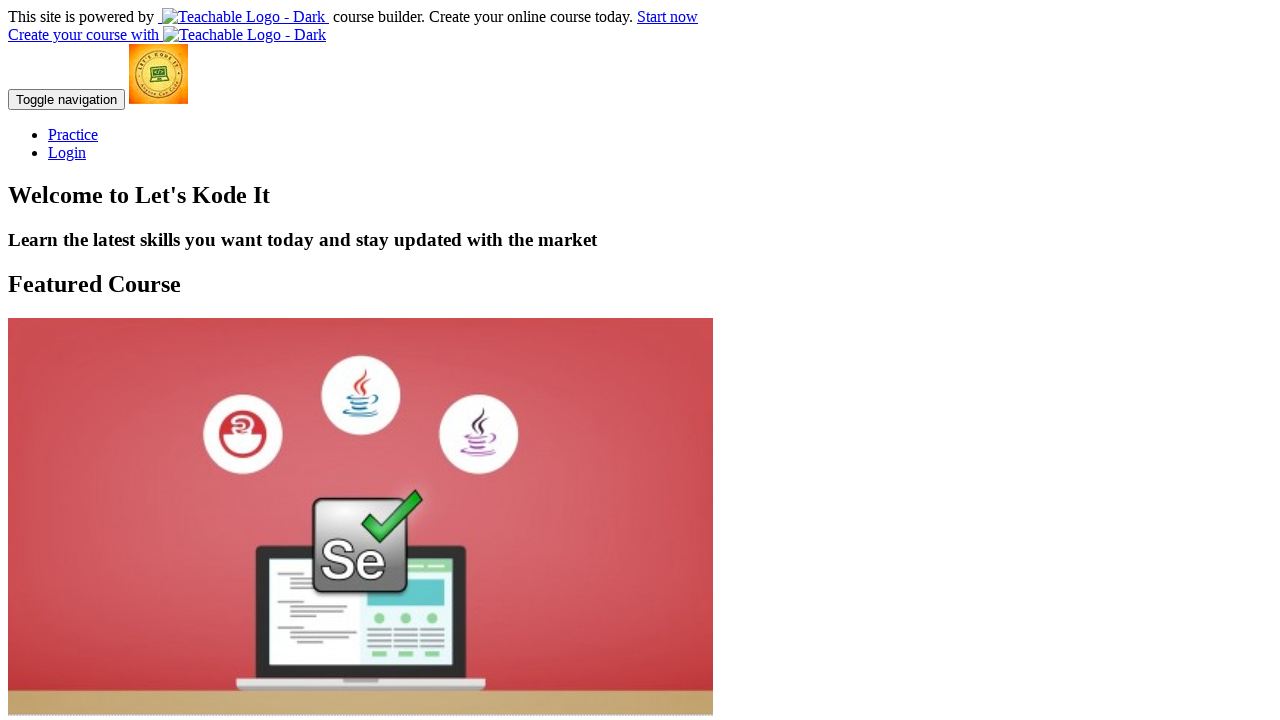

Waited for LetsKodeIt Teachable homepage to load (domcontentloaded)
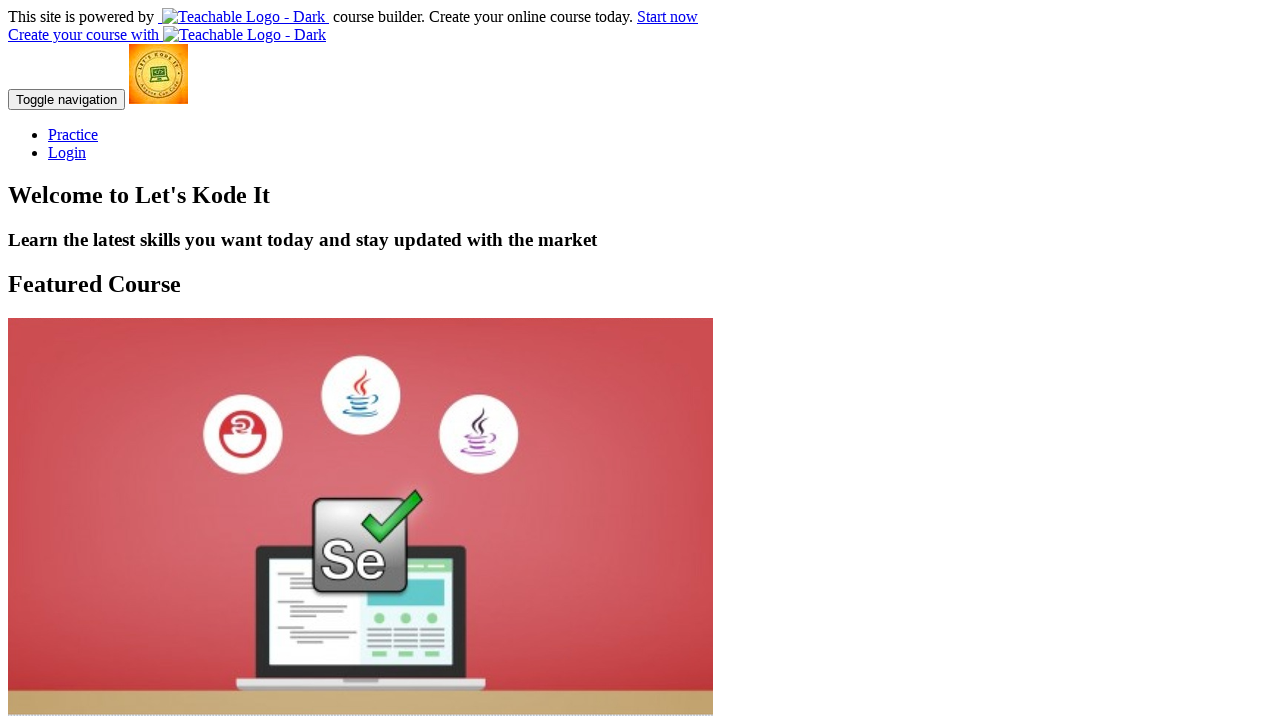

Clicked on the Practice link at (73, 134) on text=Practice
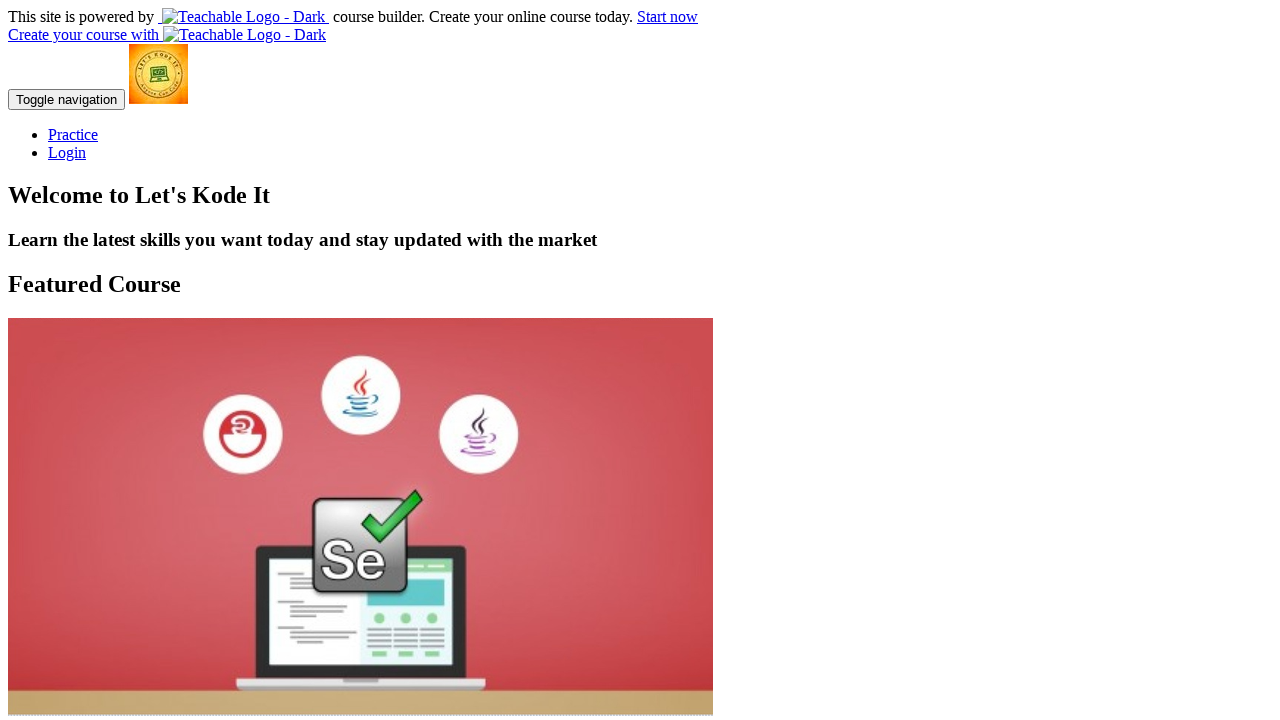

Waited for Practice page to load (domcontentloaded)
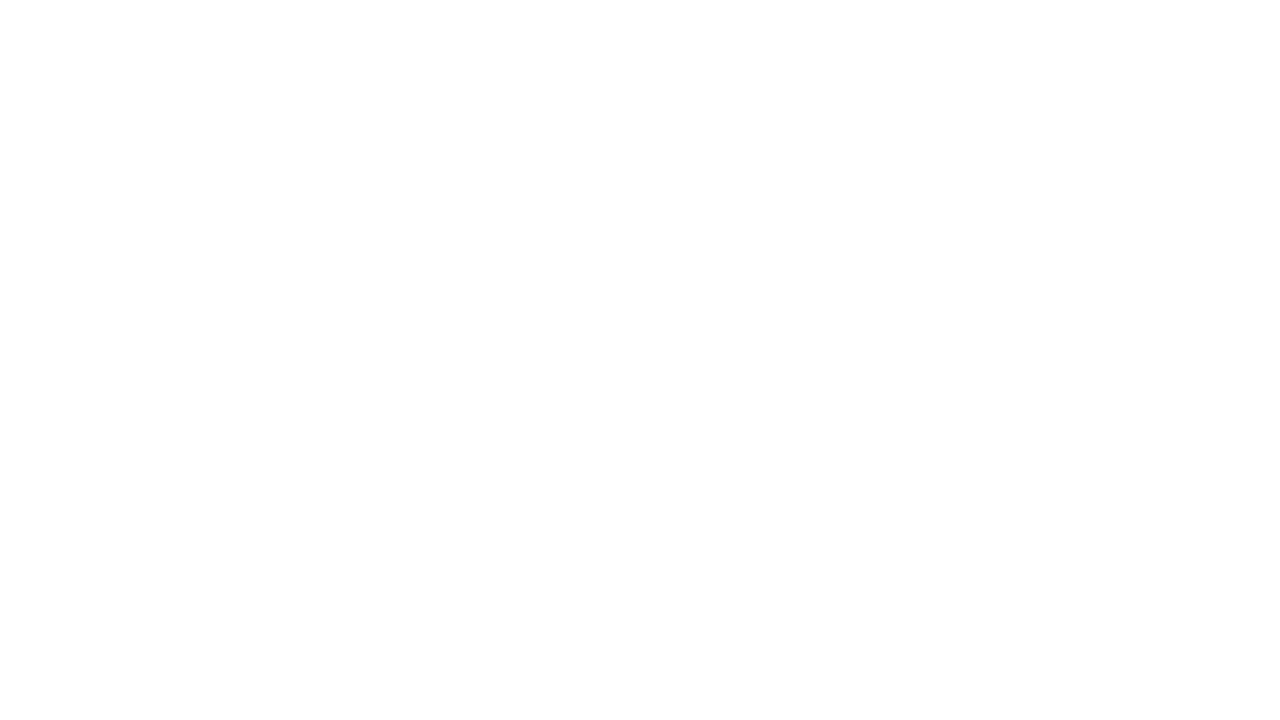

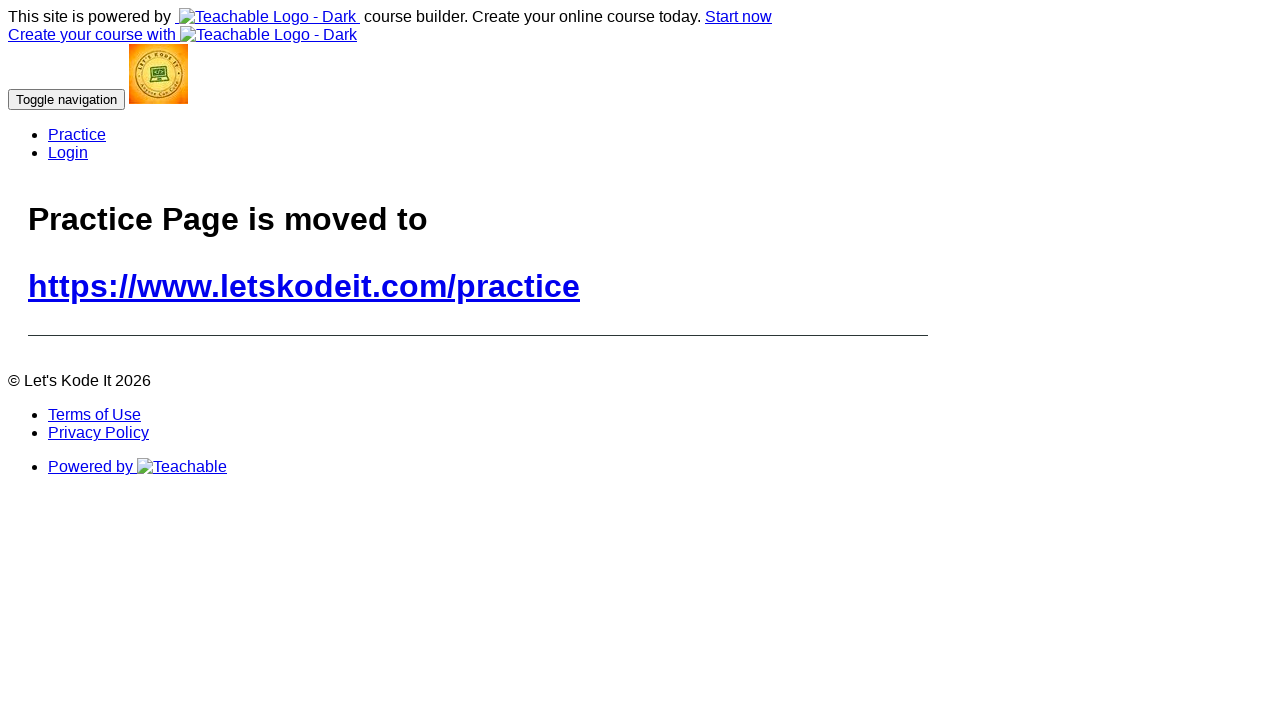